Tests multi-select dropdown functionality by selecting and deselecting multiple options in a car selection dropdown

Starting URL: https://www.w3schools.com/tags/tryit.asp?filename=tryhtml_select_multiple

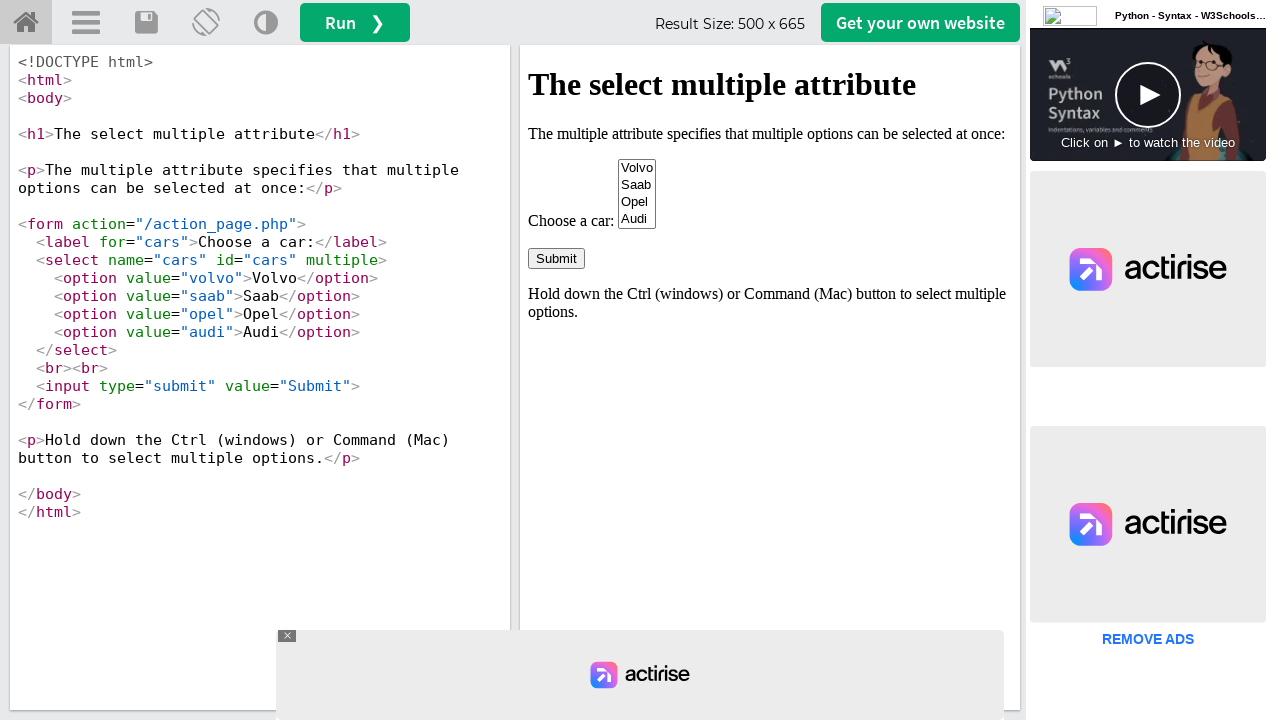

Switched to iframe containing the dropdown
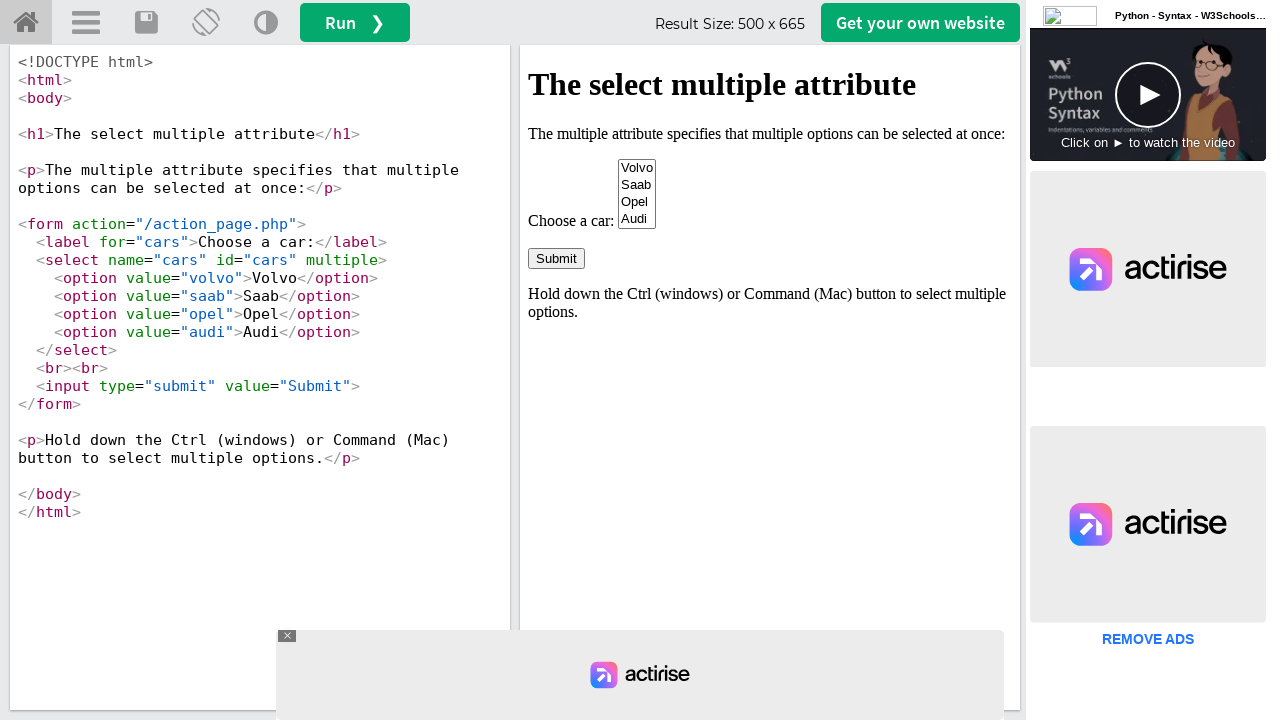

Located the multi-select car dropdown element
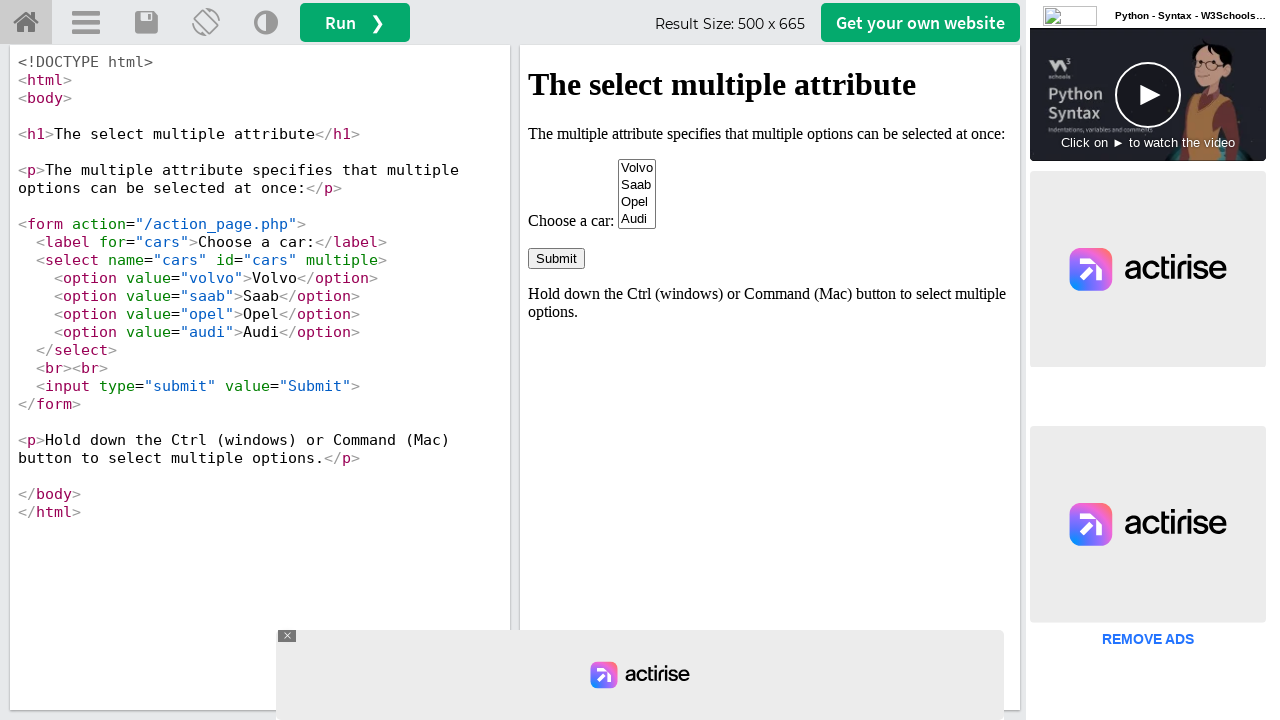

Selected 'Volvo' from the car dropdown on #cars
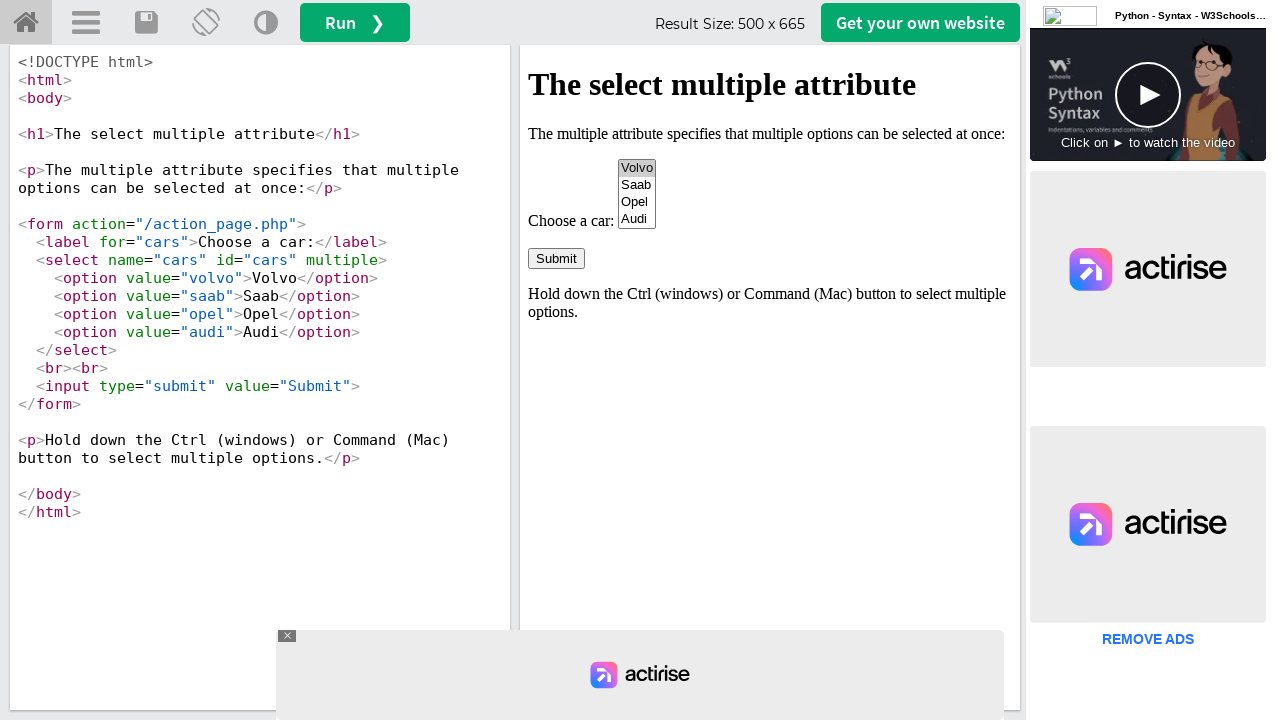

Selected 'Opel' from the car dropdown on #cars
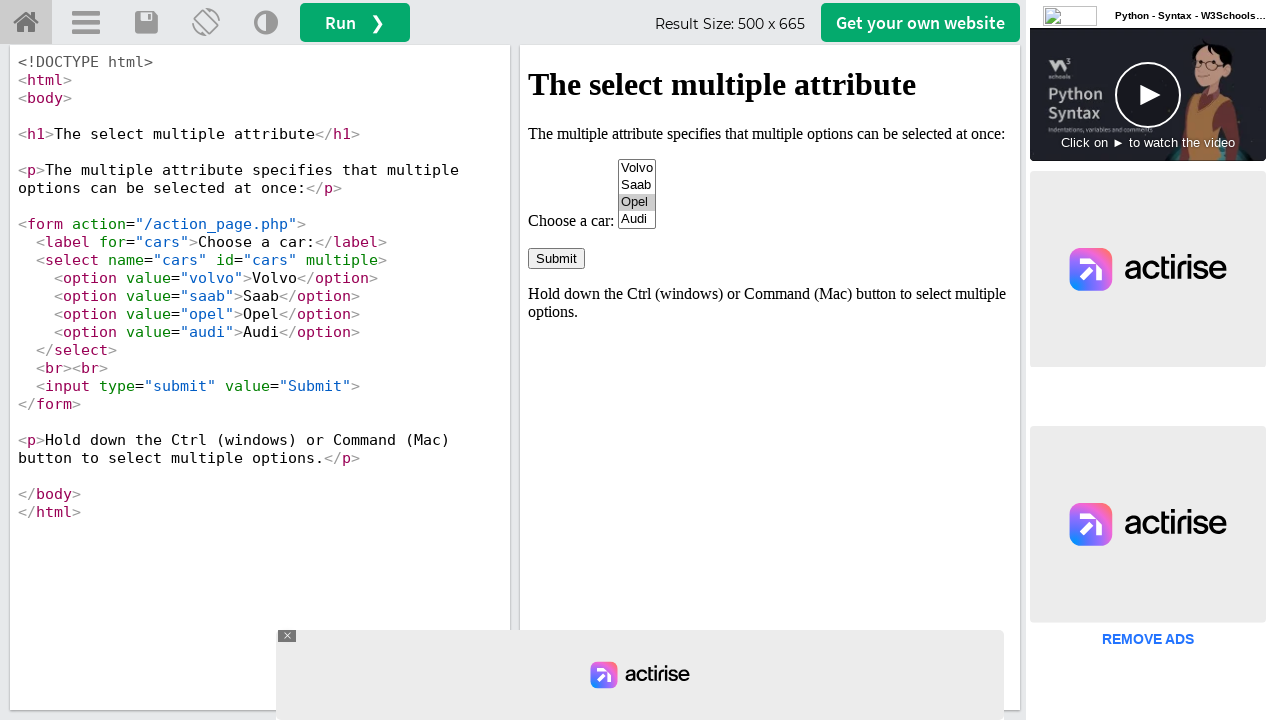

Deselected 'Volvo' from the car dropdown using JavaScript evaluation
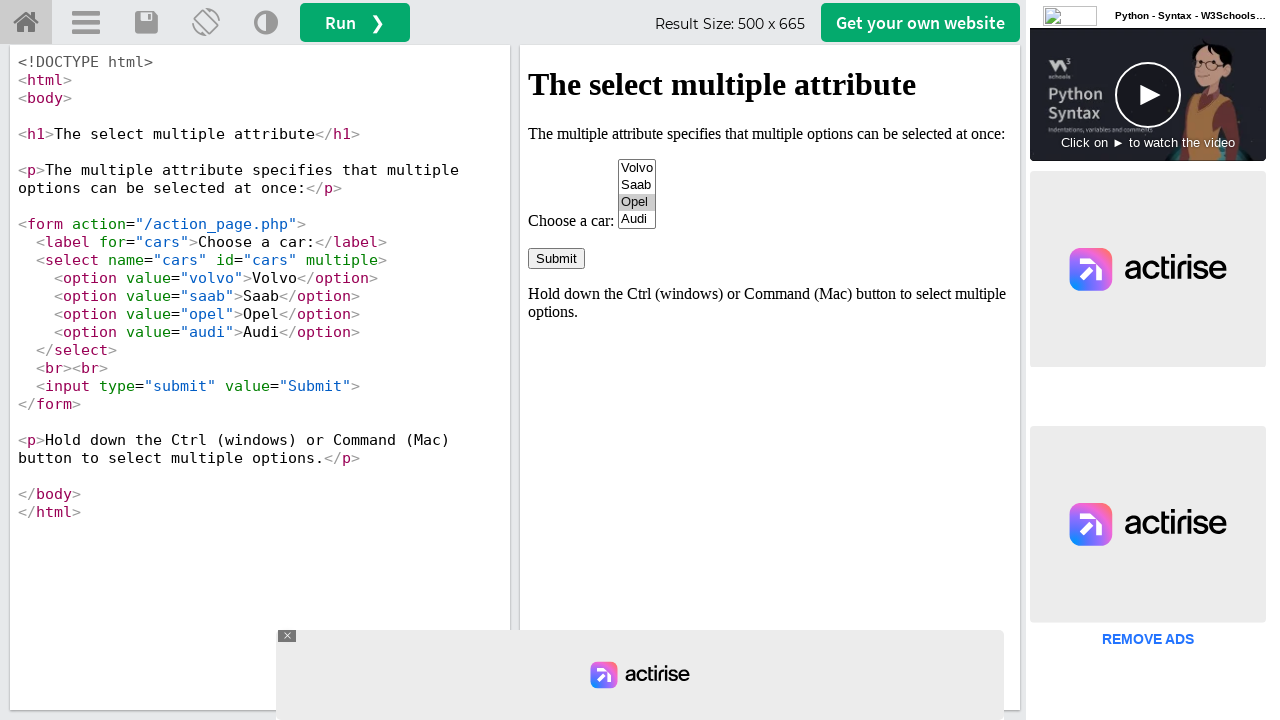

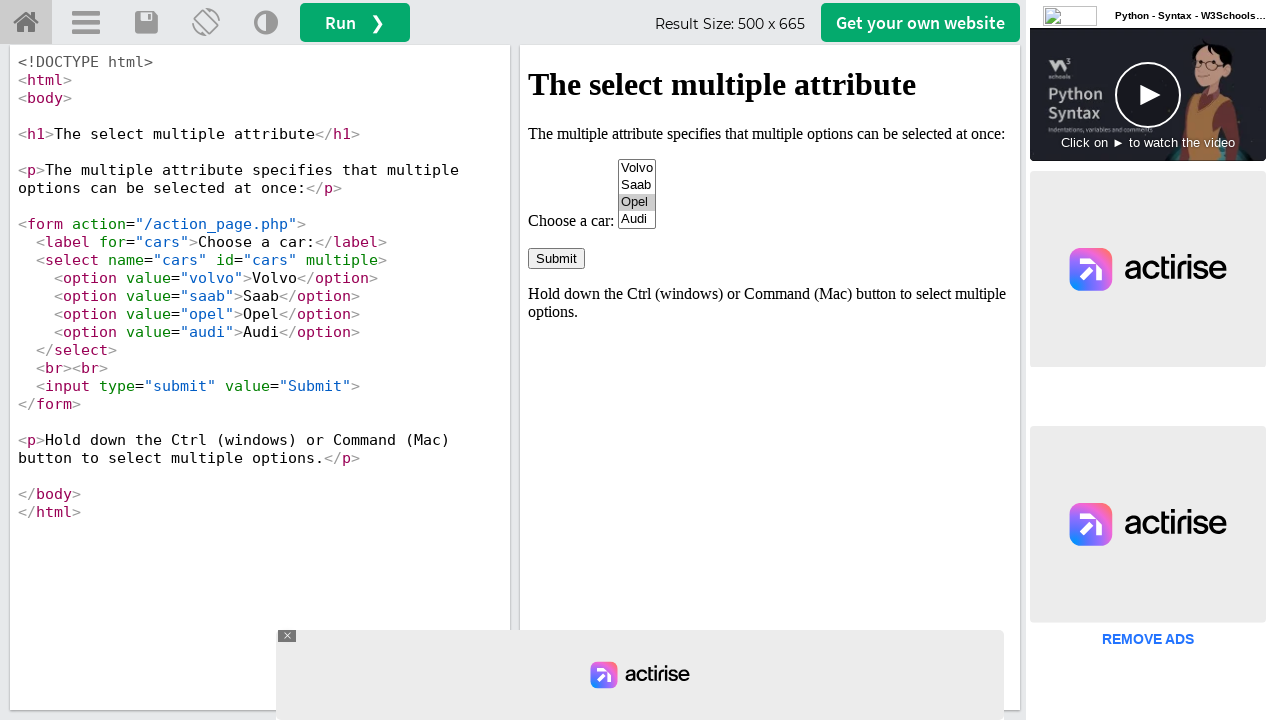